Tests dynamic controls page by clicking remove button to hide checkbox, verifying "It's gone!" message, then clicking Add button and verifying "It's back!" message

Starting URL: https://the-internet.herokuapp.com/dynamic_controls

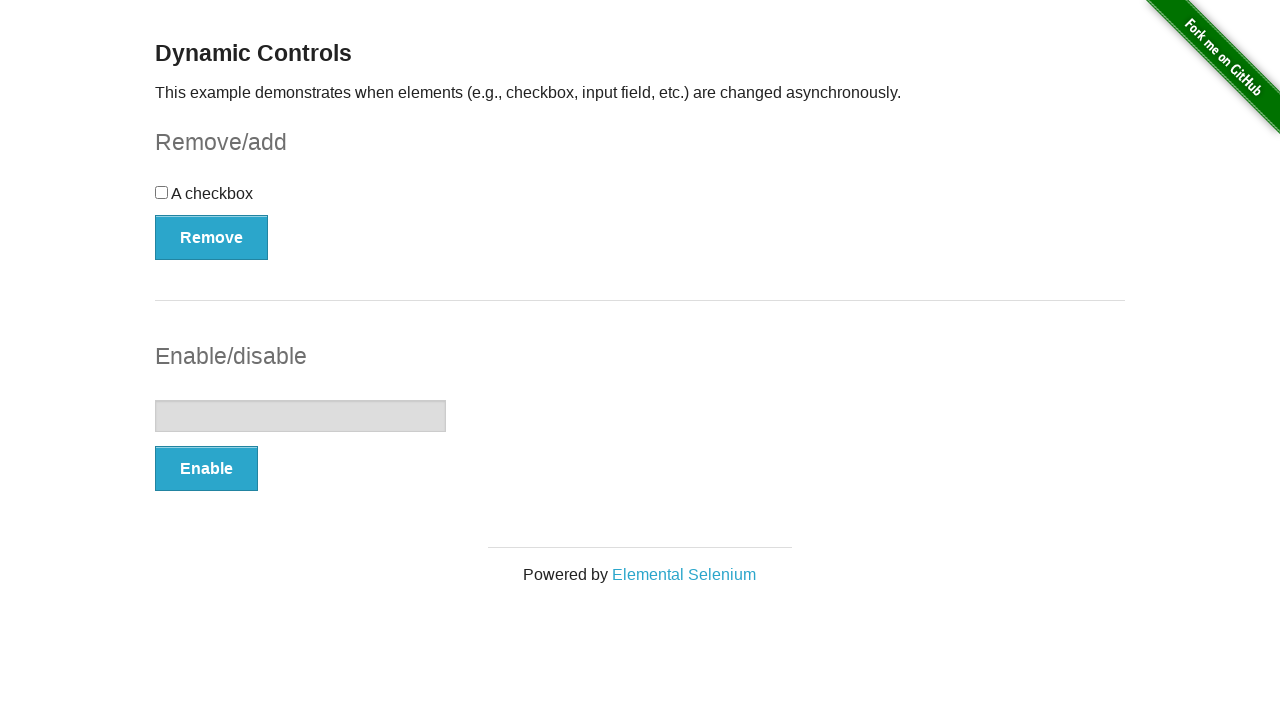

Clicked Remove button to hide checkbox at (212, 237) on button:has-text('Remove')
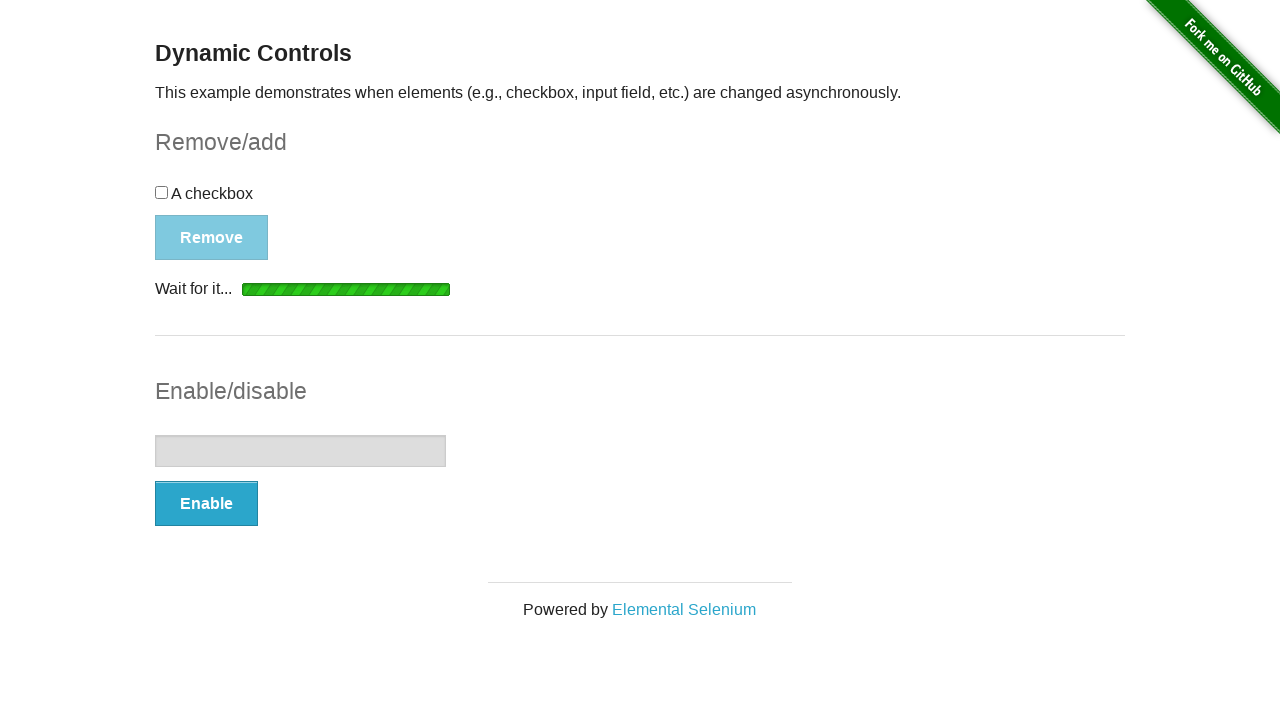

Verified 'It's gone!' message is displayed
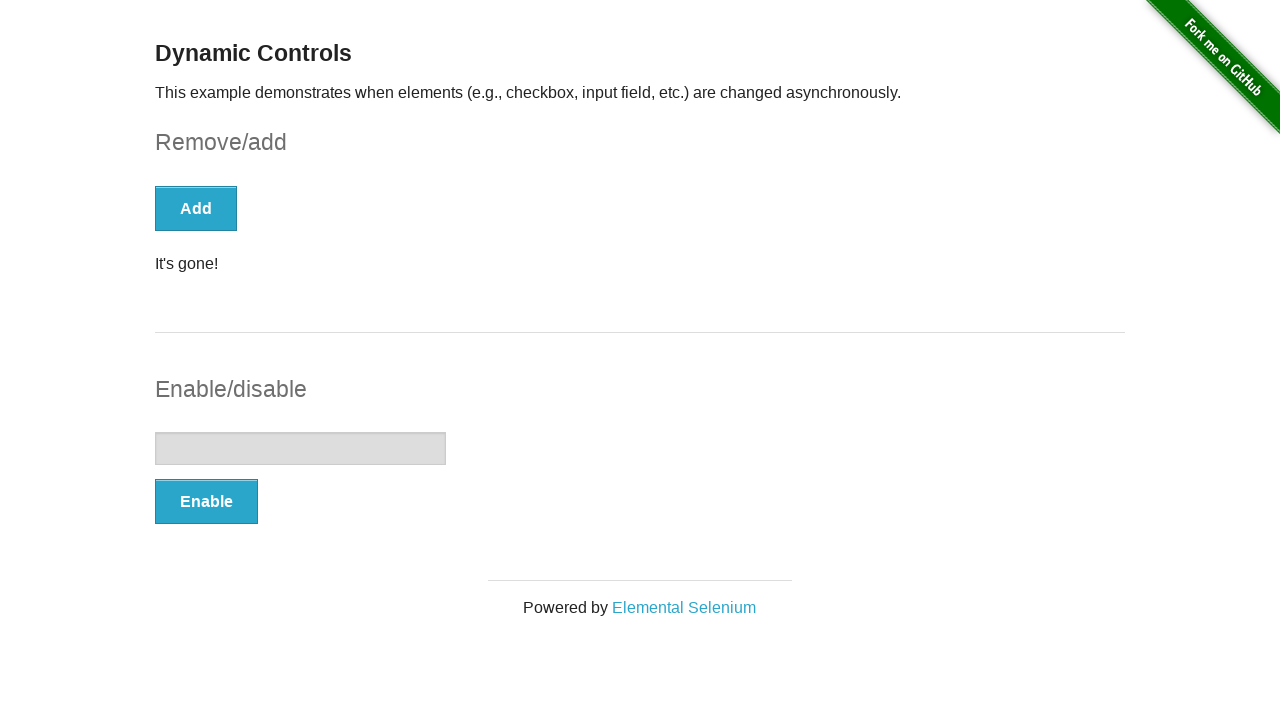

Clicked Add button to restore checkbox at (196, 208) on button:has-text('Add')
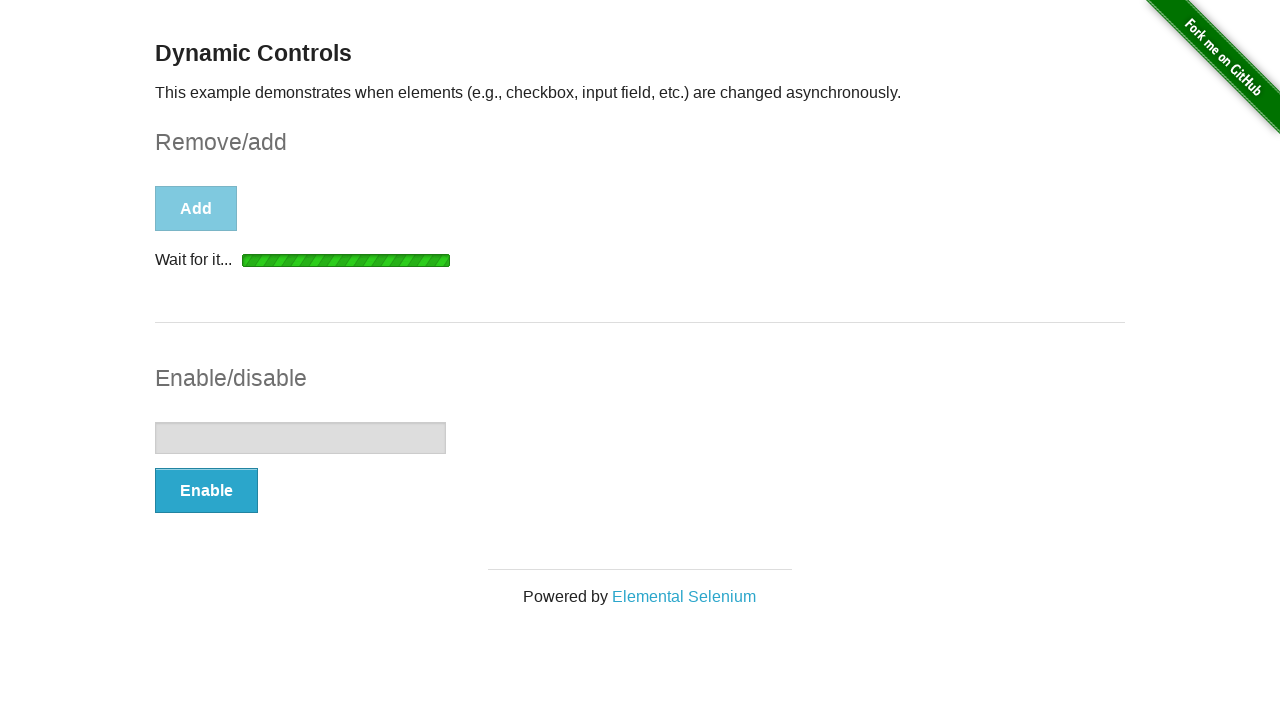

Verified 'It's back!' message is displayed
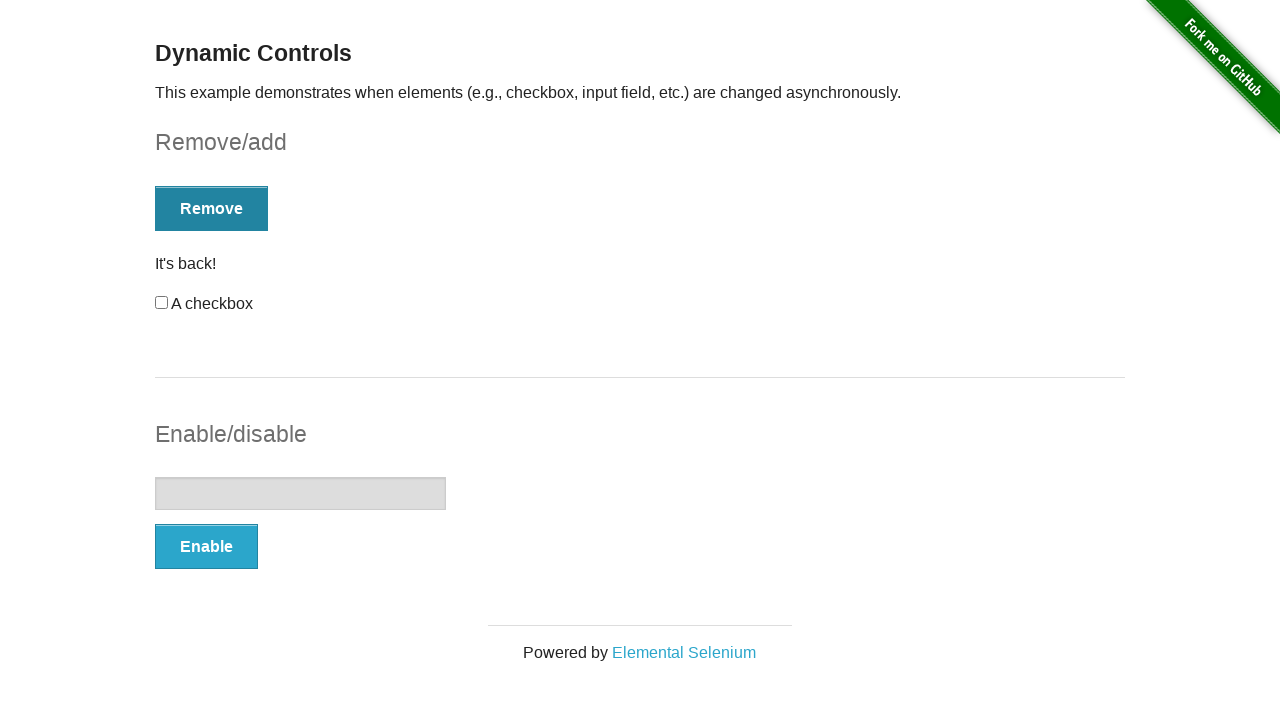

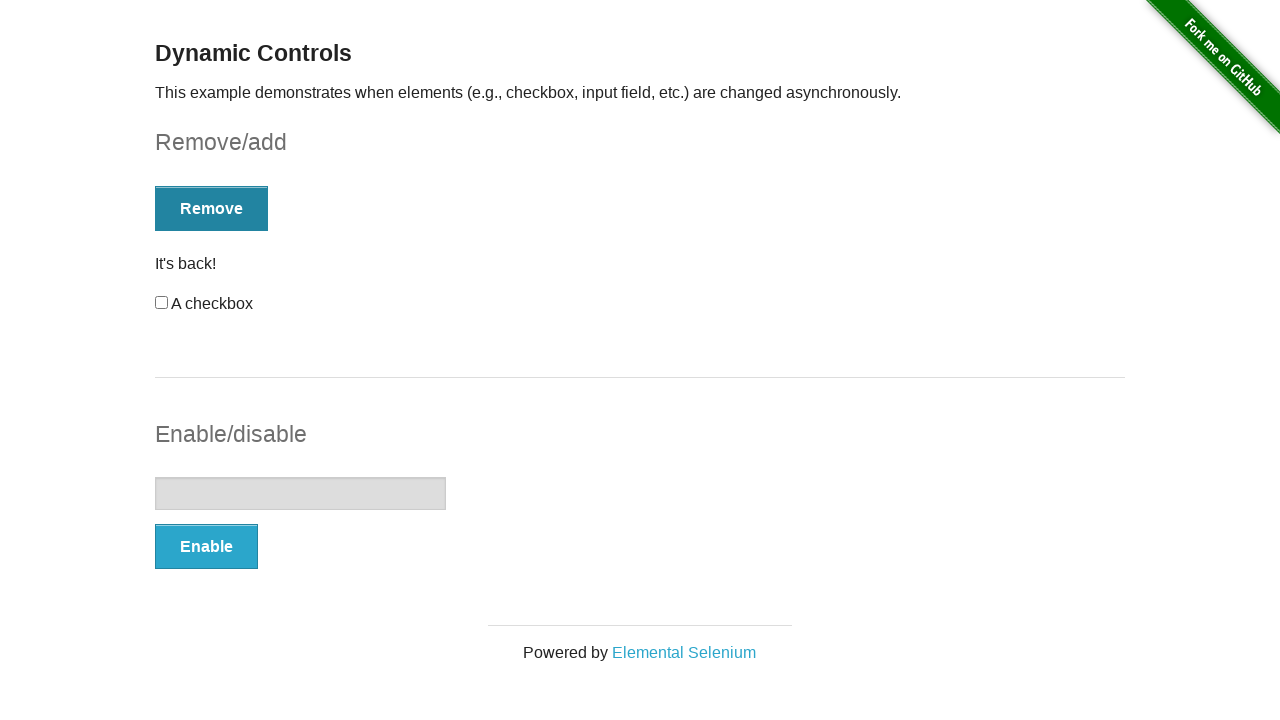